Tests calculator multiplication with zero (0 * 1 = 0)

Starting URL: https://testsheepnz.github.io/BasicCalculator.html

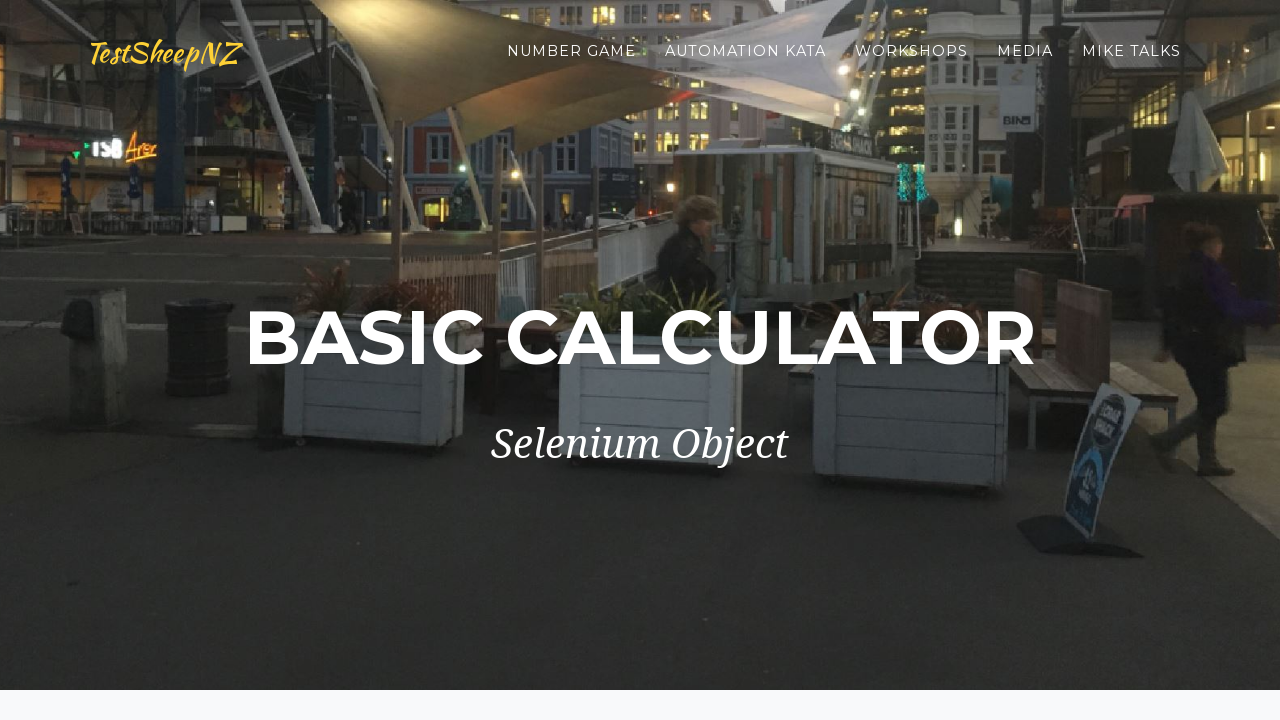

Filled first number field with '0' on #number1Field
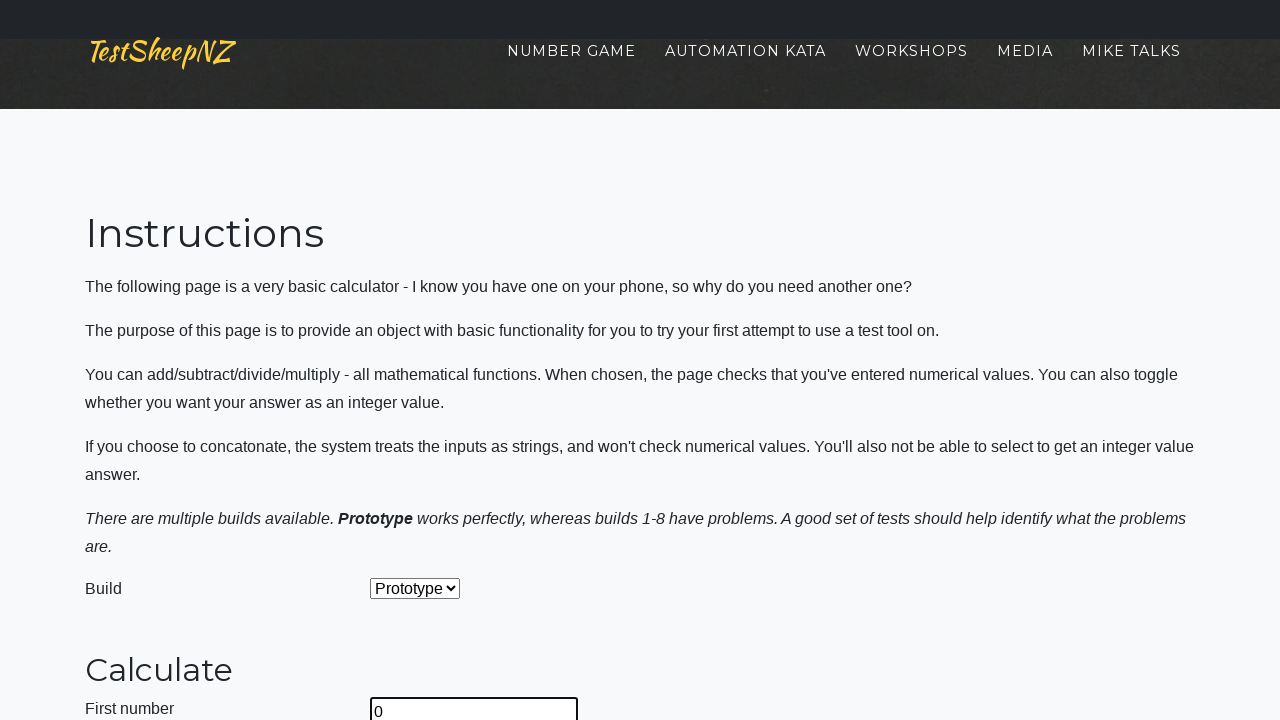

Filled second number field with '1' on #number2Field
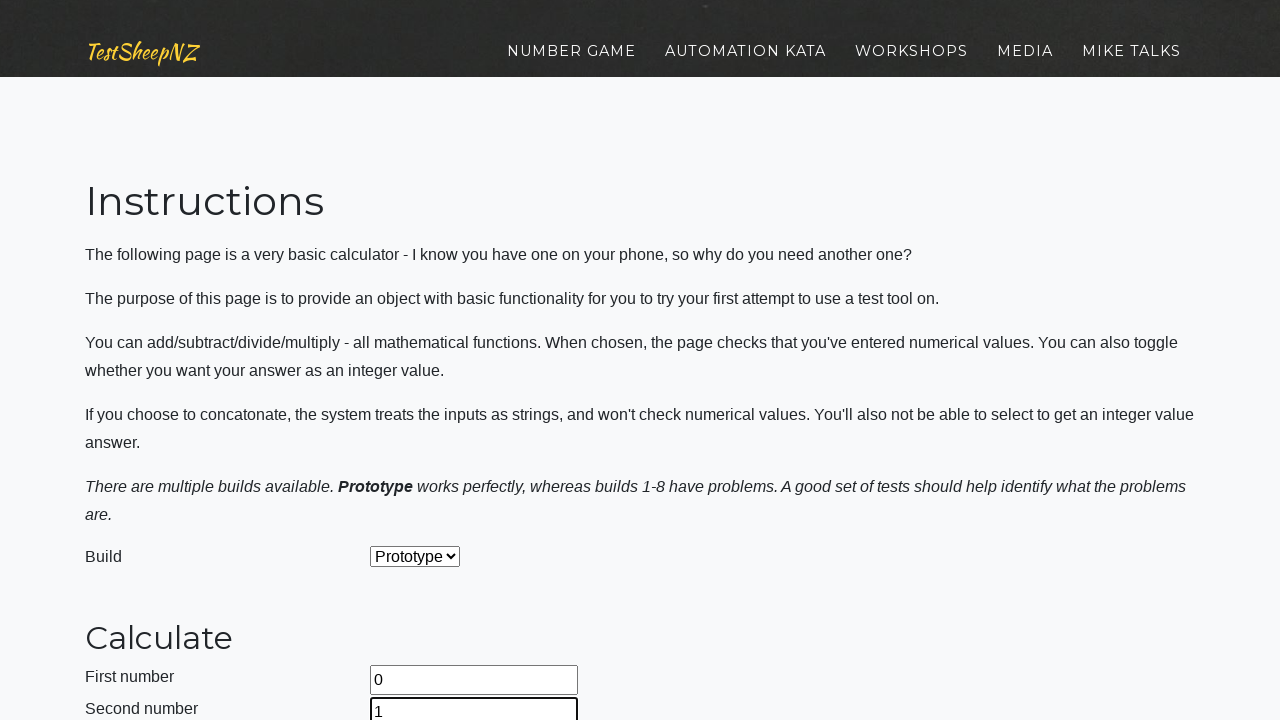

Selected 'Multiply' operation from dropdown on #selectOperationDropdown
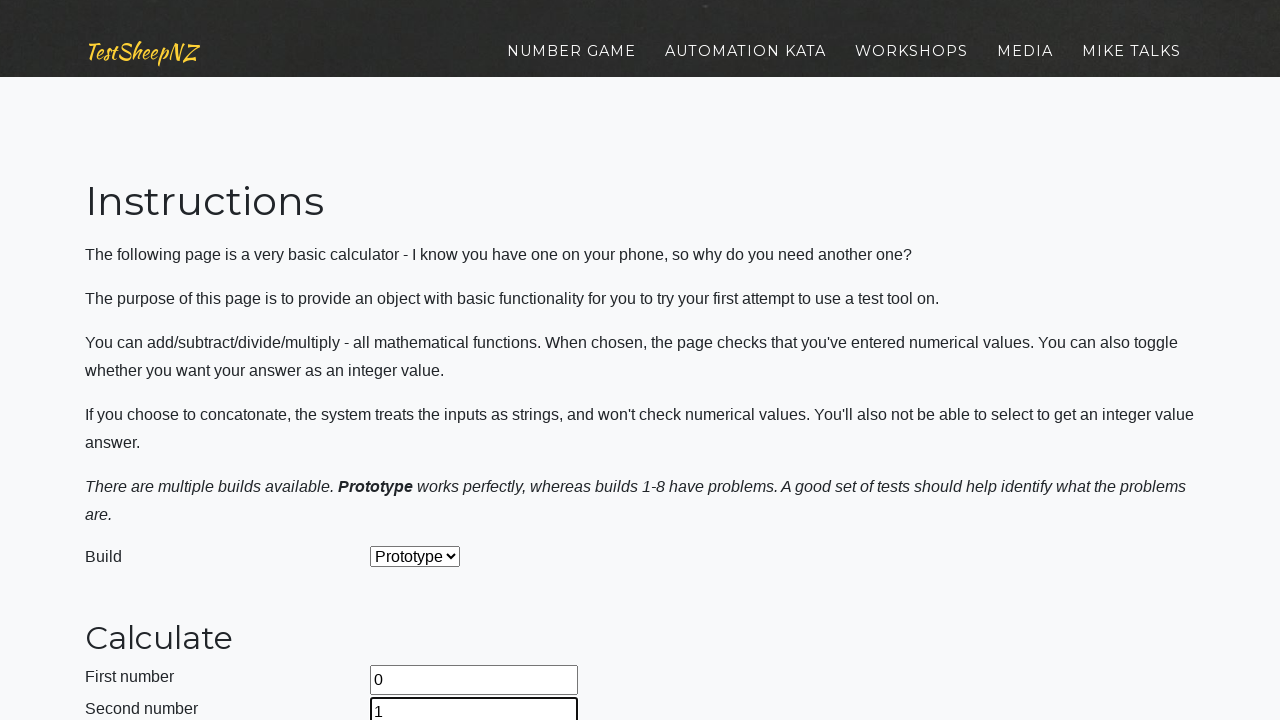

Clicked calculate button at (422, 361) on #calculateButton
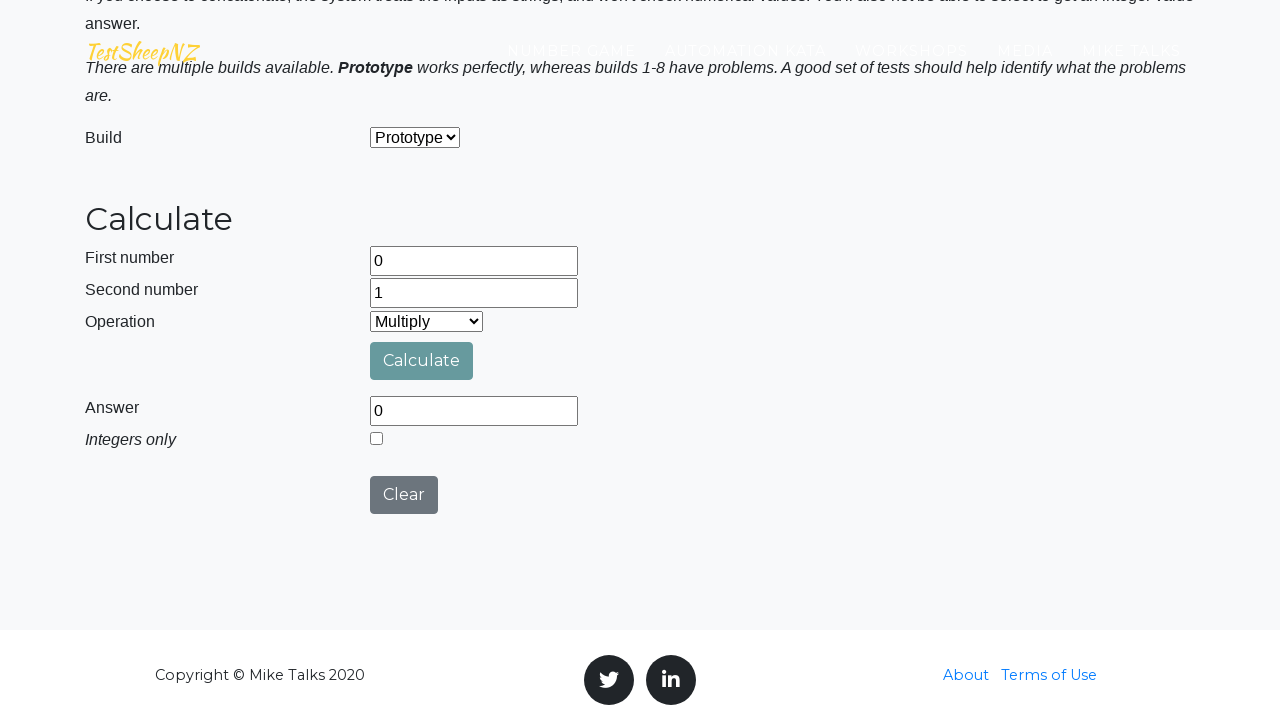

Result field loaded with answer
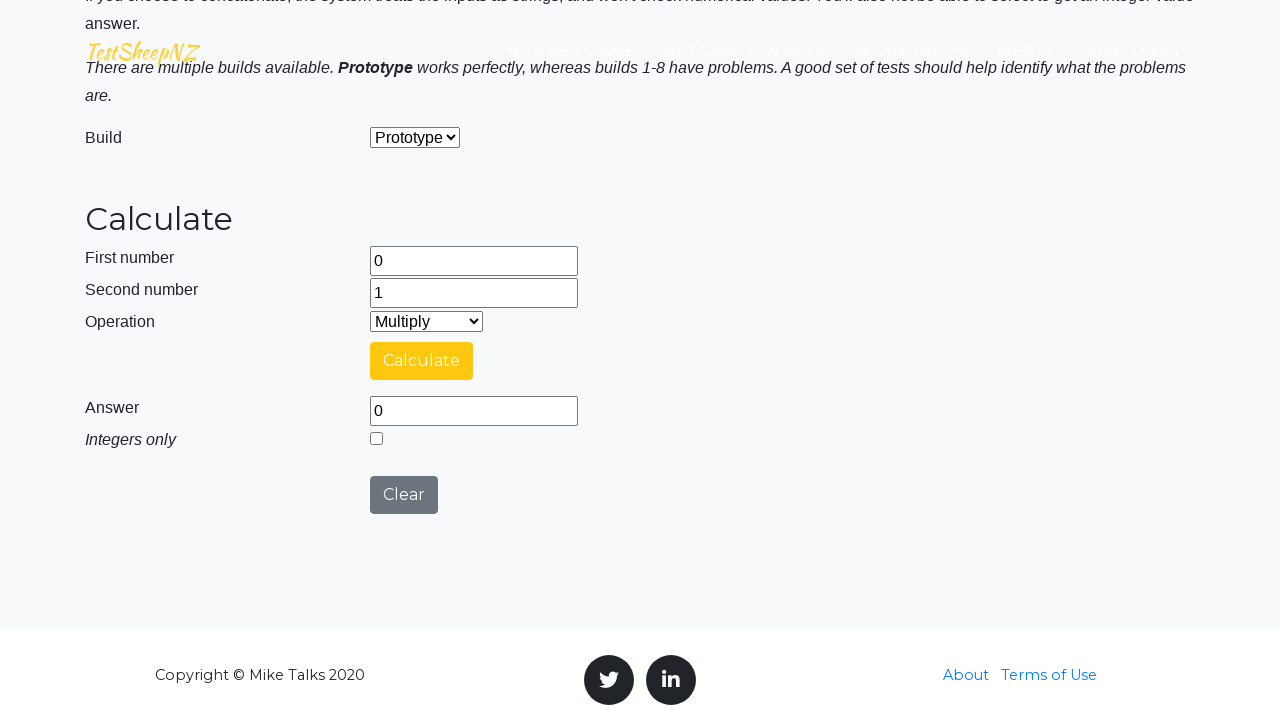

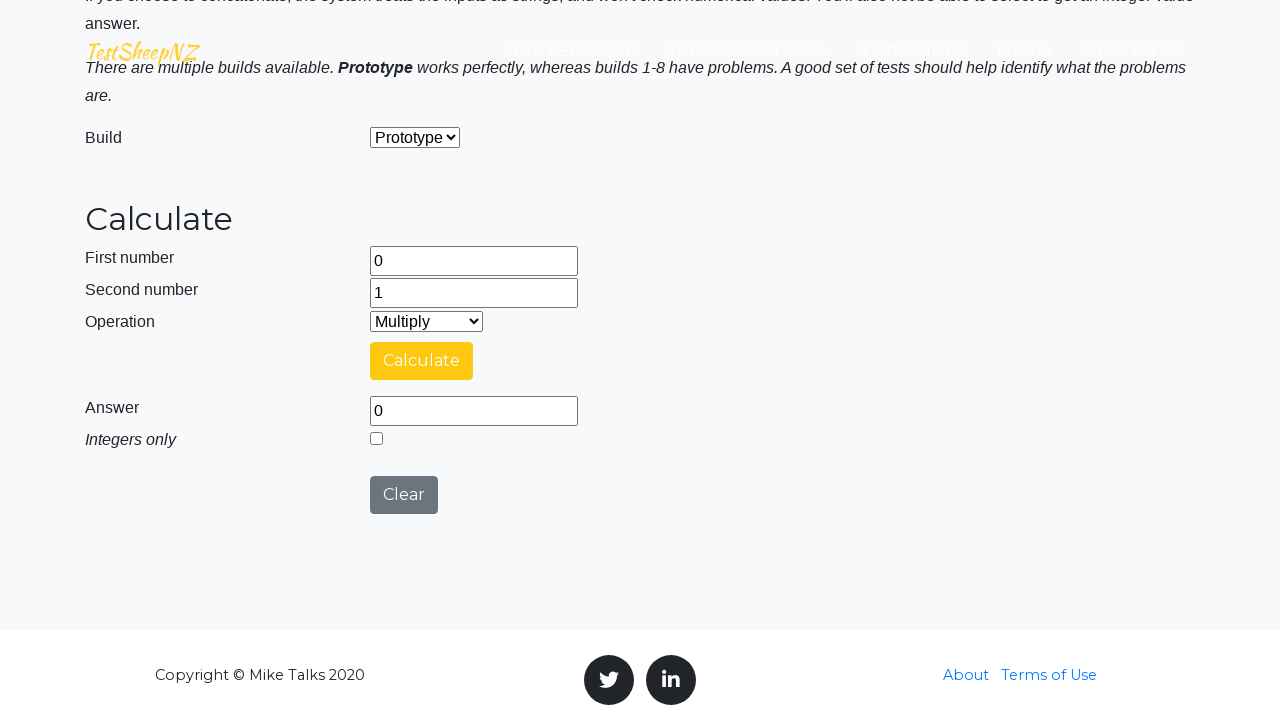